Navigates to GitHub homepage and verifies the page loads by checking the title

Starting URL: https://github.com

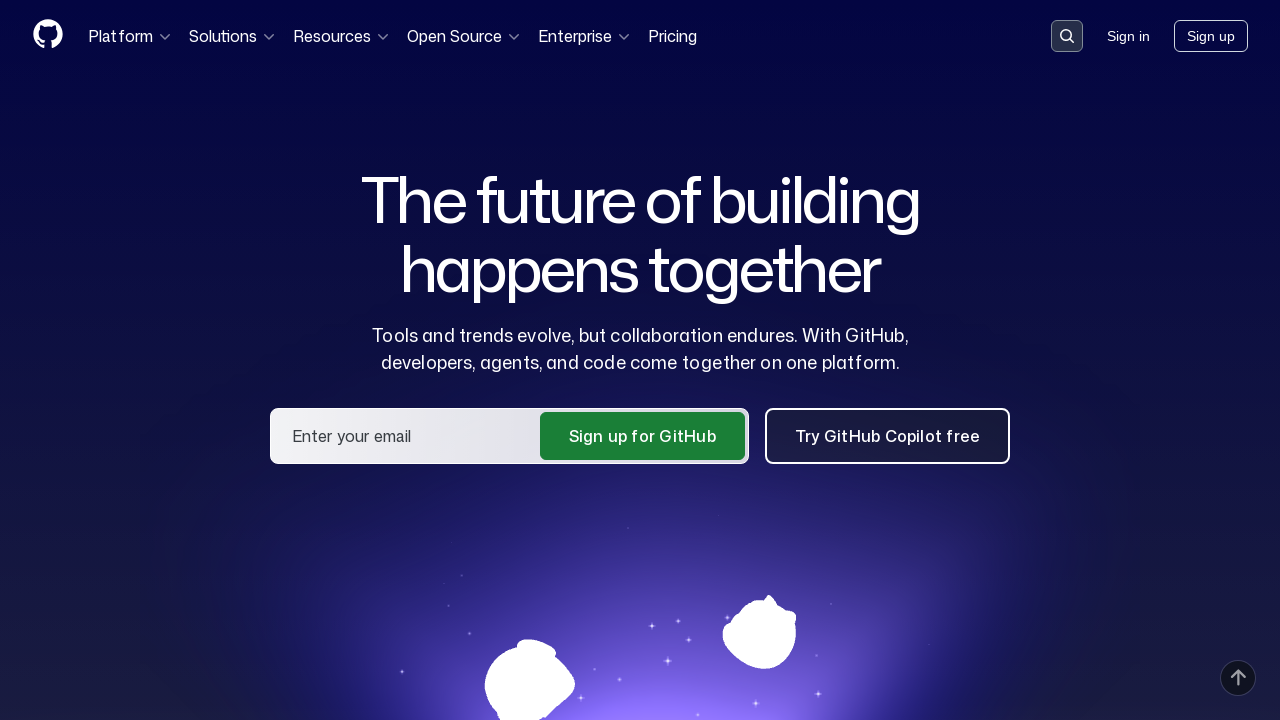

Navigated to GitHub homepage
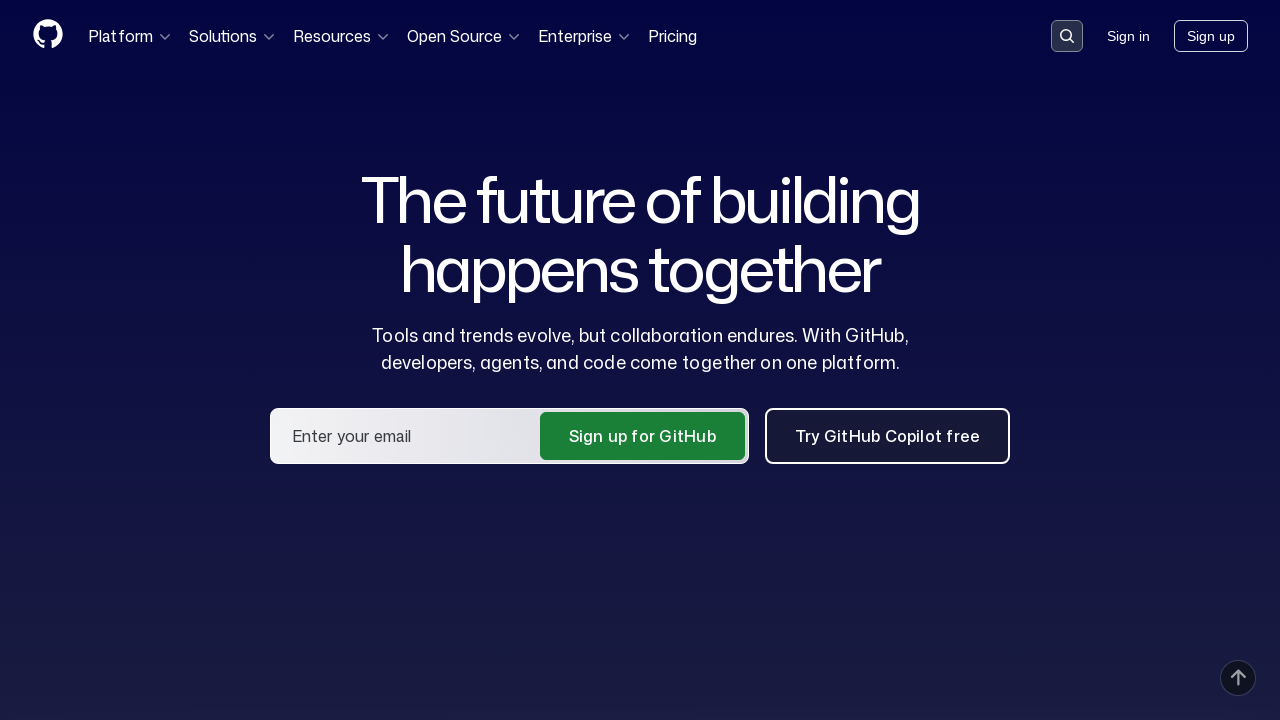

Waited for page to reach domcontentloaded state
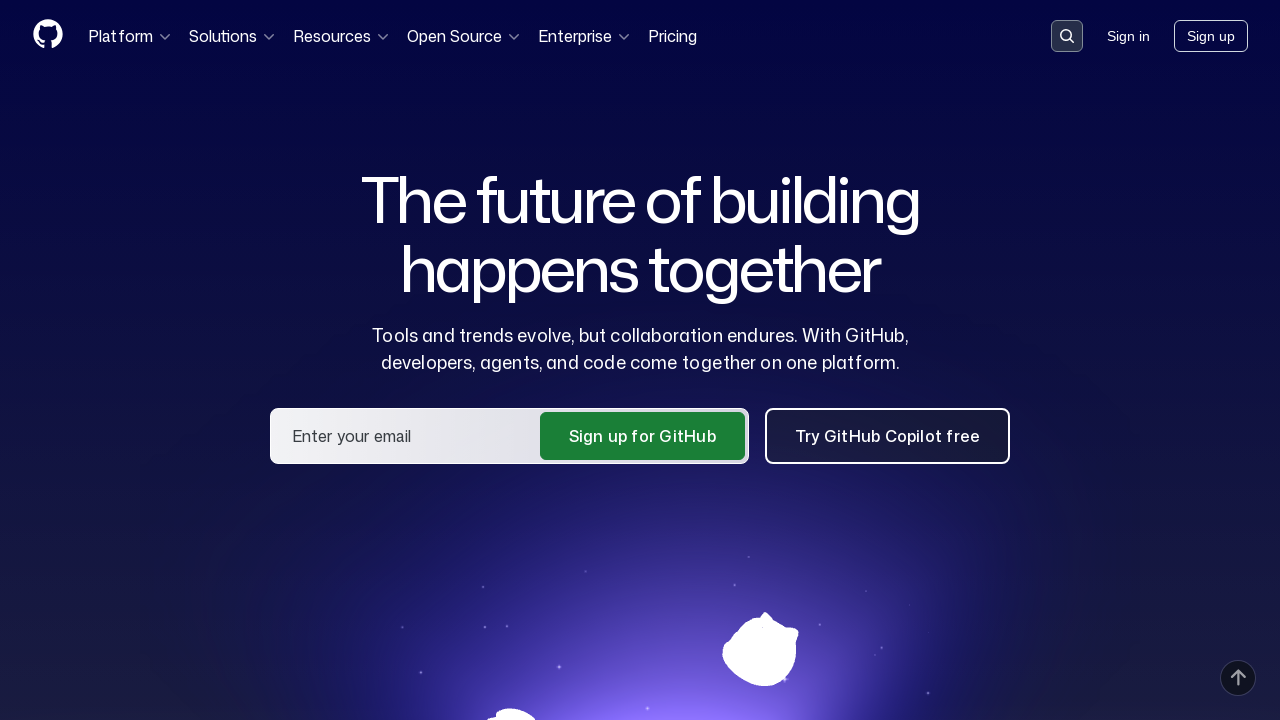

Retrieved page title
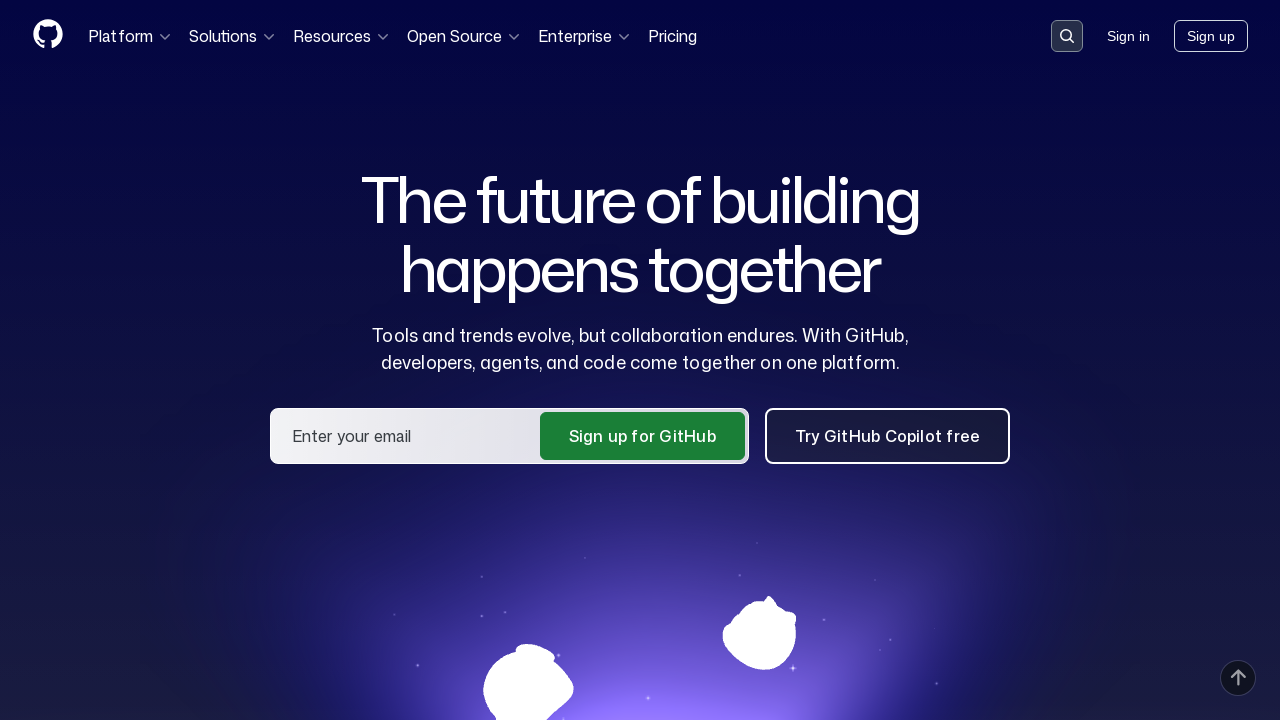

Verified that page title contains 'GitHub'
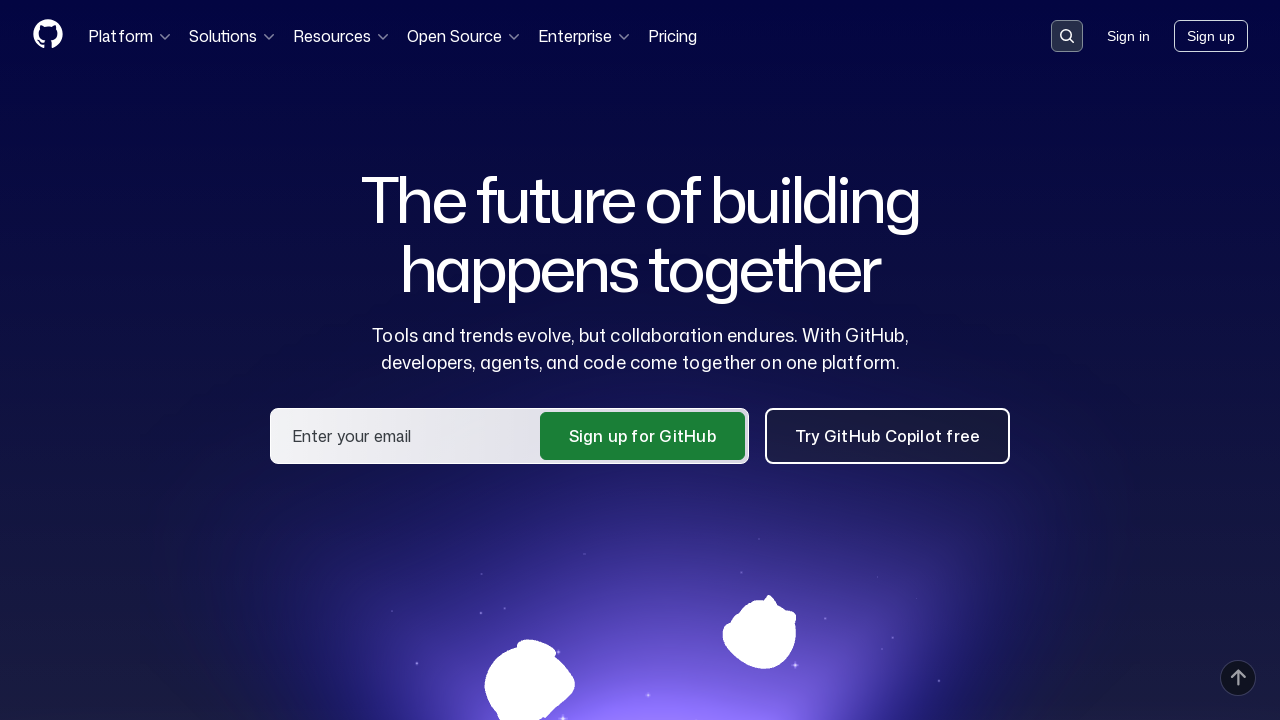

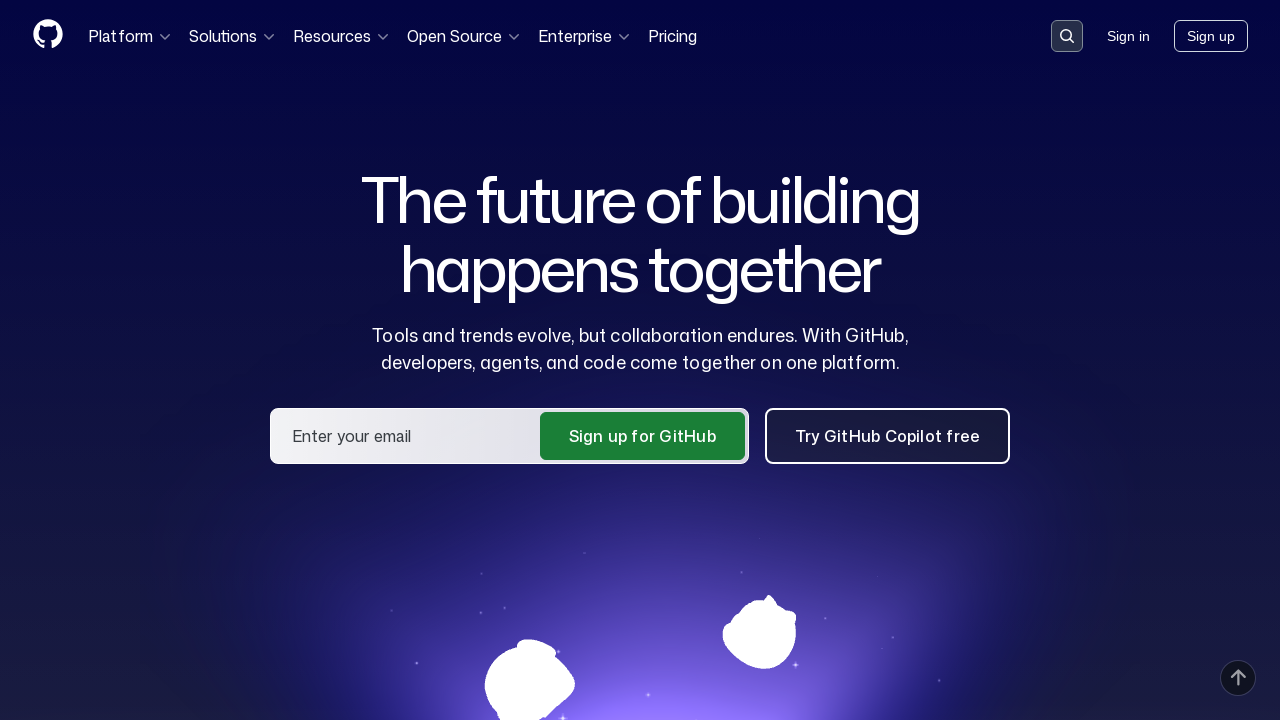